Tests marking individual items as complete by checking their toggle boxes

Starting URL: https://demo.playwright.dev/todomvc

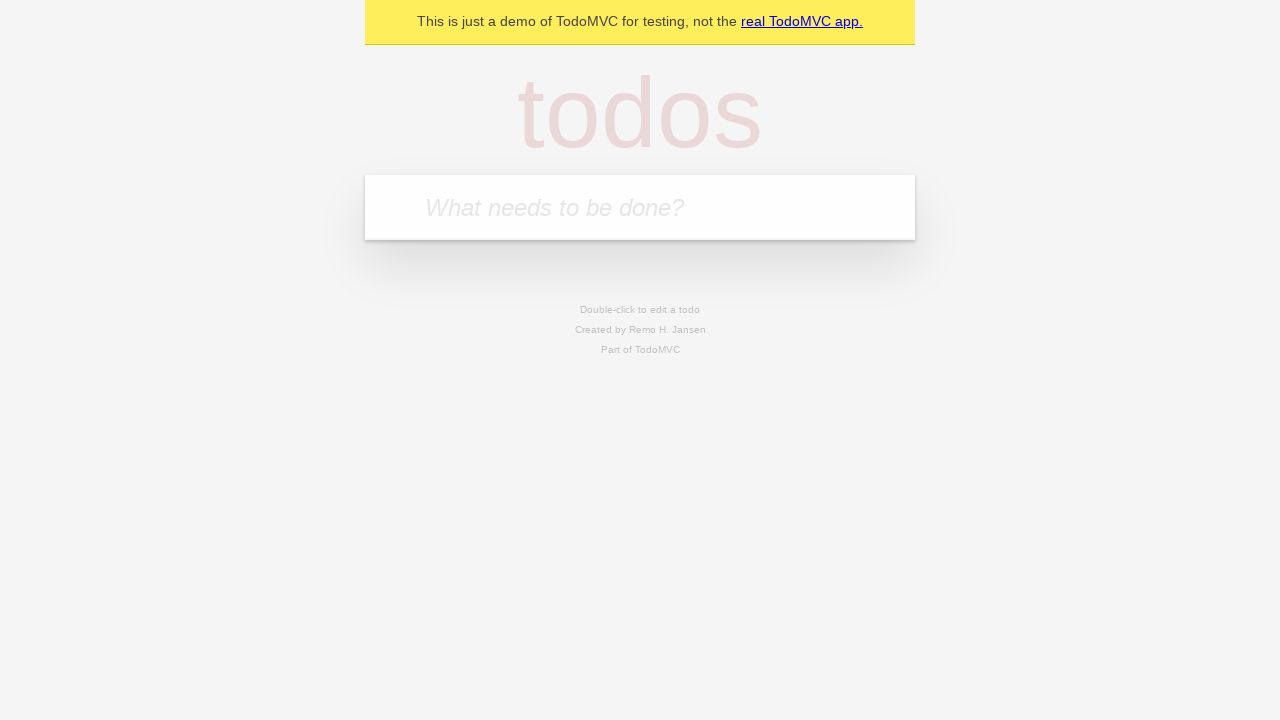

Filled todo input with 'buy some cheese' on internal:attr=[placeholder="What needs to be done?"i]
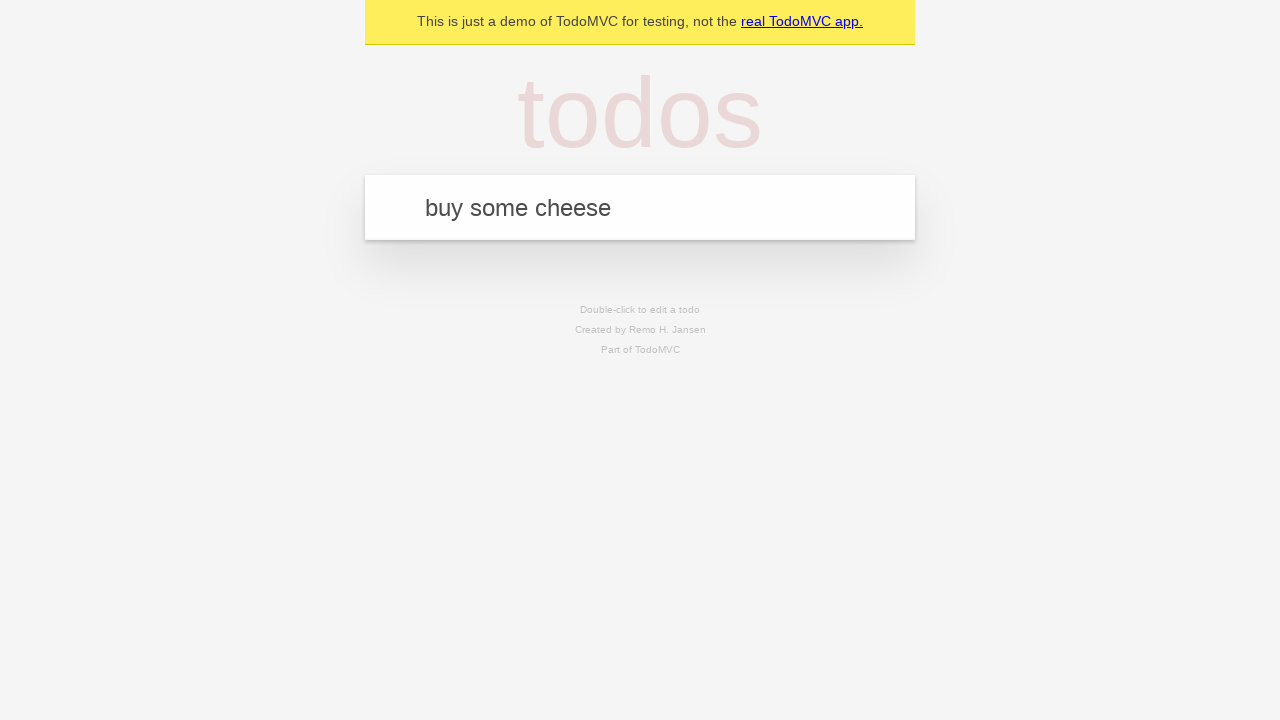

Pressed Enter to create first todo item on internal:attr=[placeholder="What needs to be done?"i]
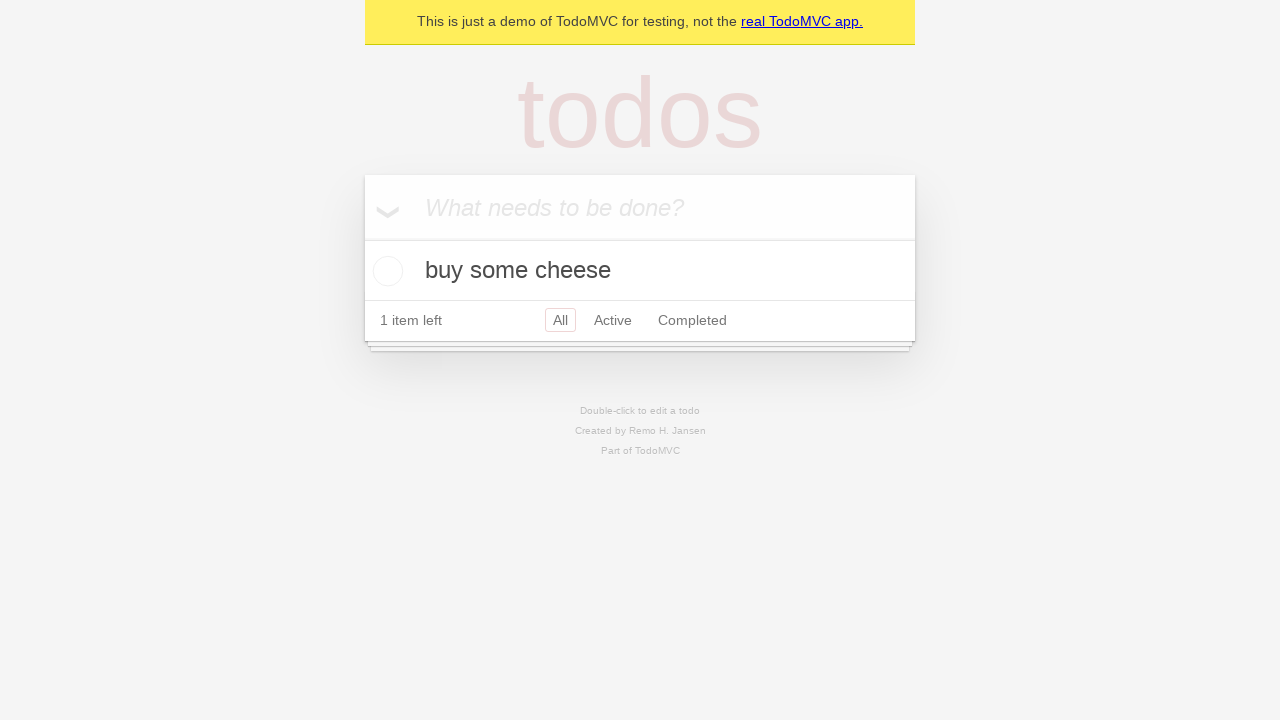

Filled todo input with 'feed the cat' on internal:attr=[placeholder="What needs to be done?"i]
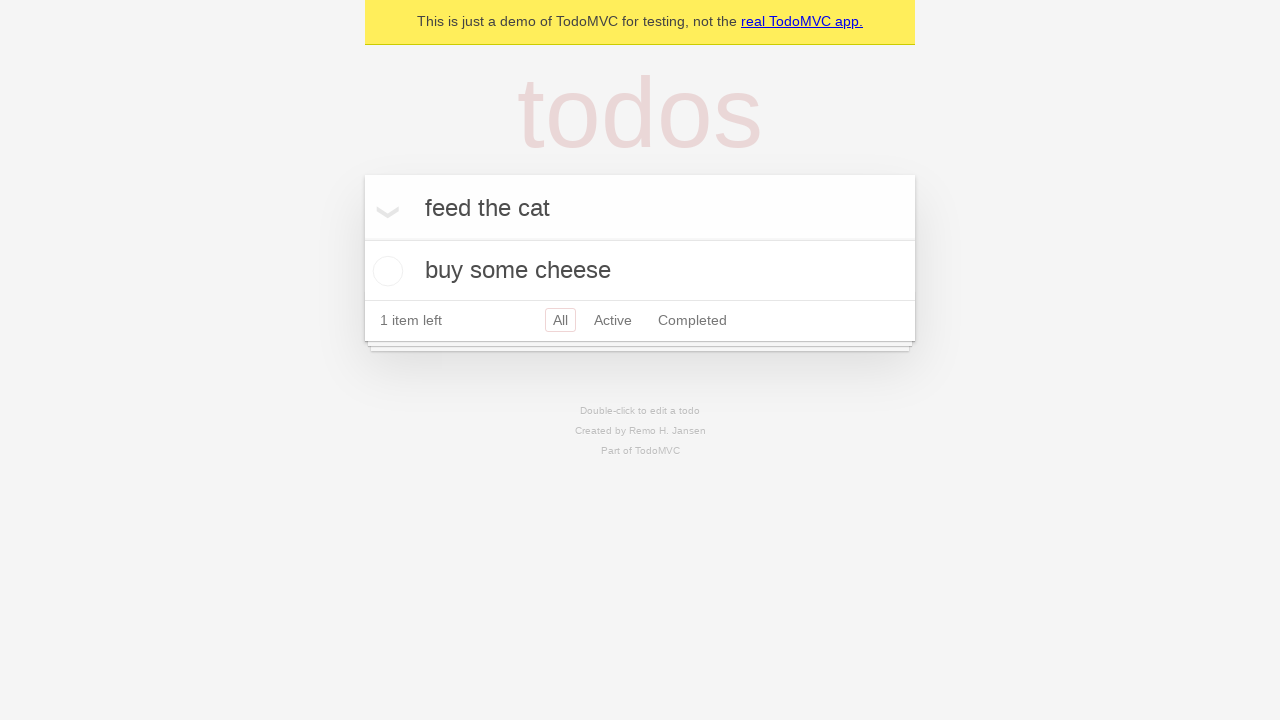

Pressed Enter to create second todo item on internal:attr=[placeholder="What needs to be done?"i]
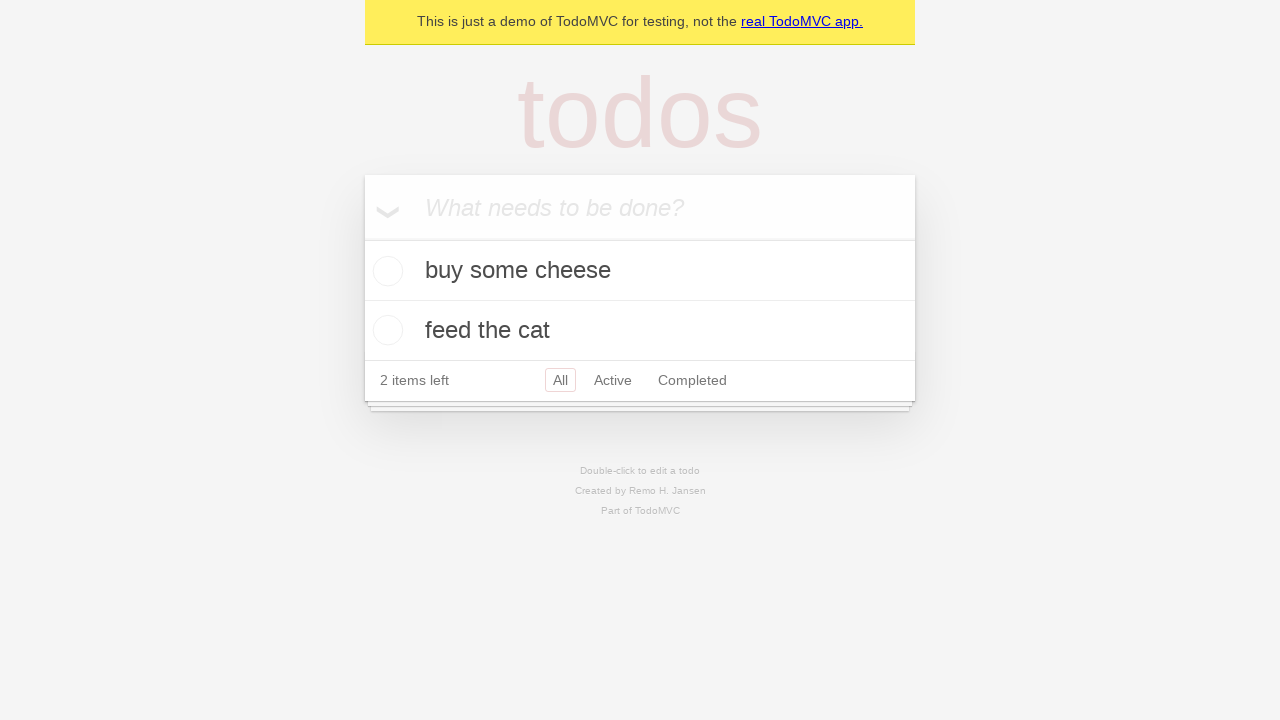

Checked toggle box for first todo item 'buy some cheese' at (385, 271) on .todo-list li >> nth=0 >> .toggle
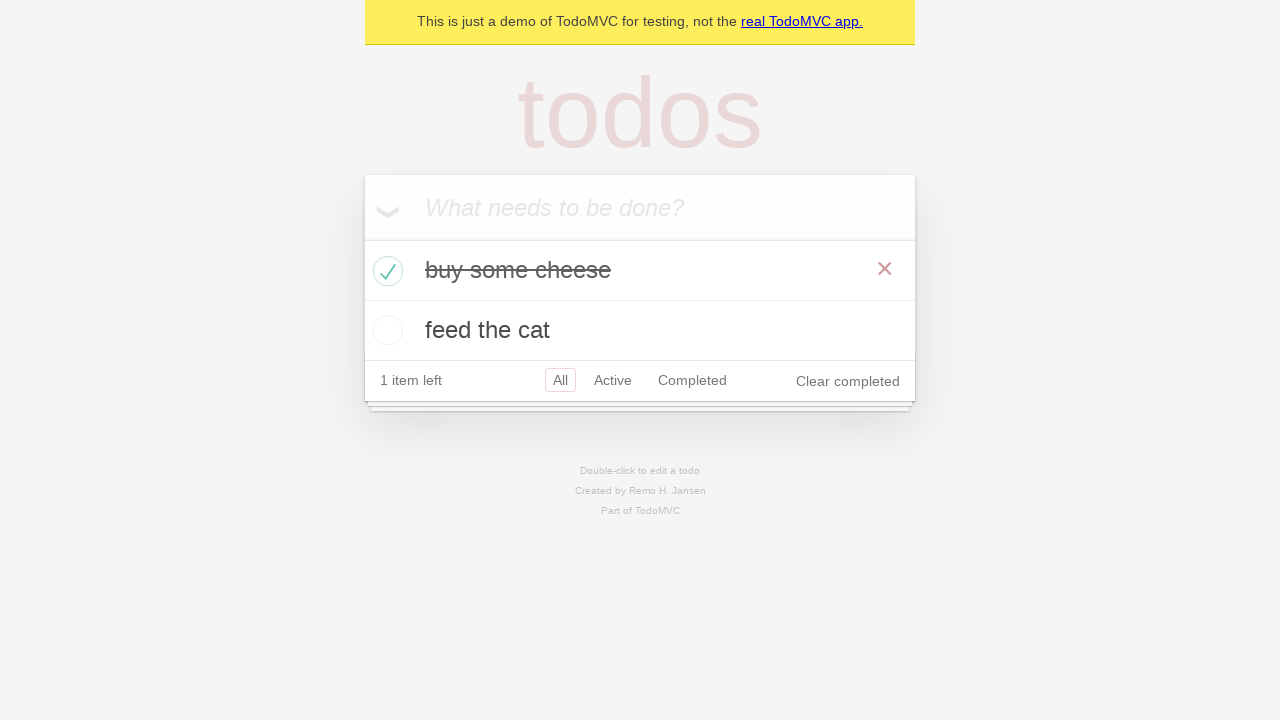

Checked toggle box for second todo item 'feed the cat' at (385, 330) on .todo-list li >> nth=1 >> .toggle
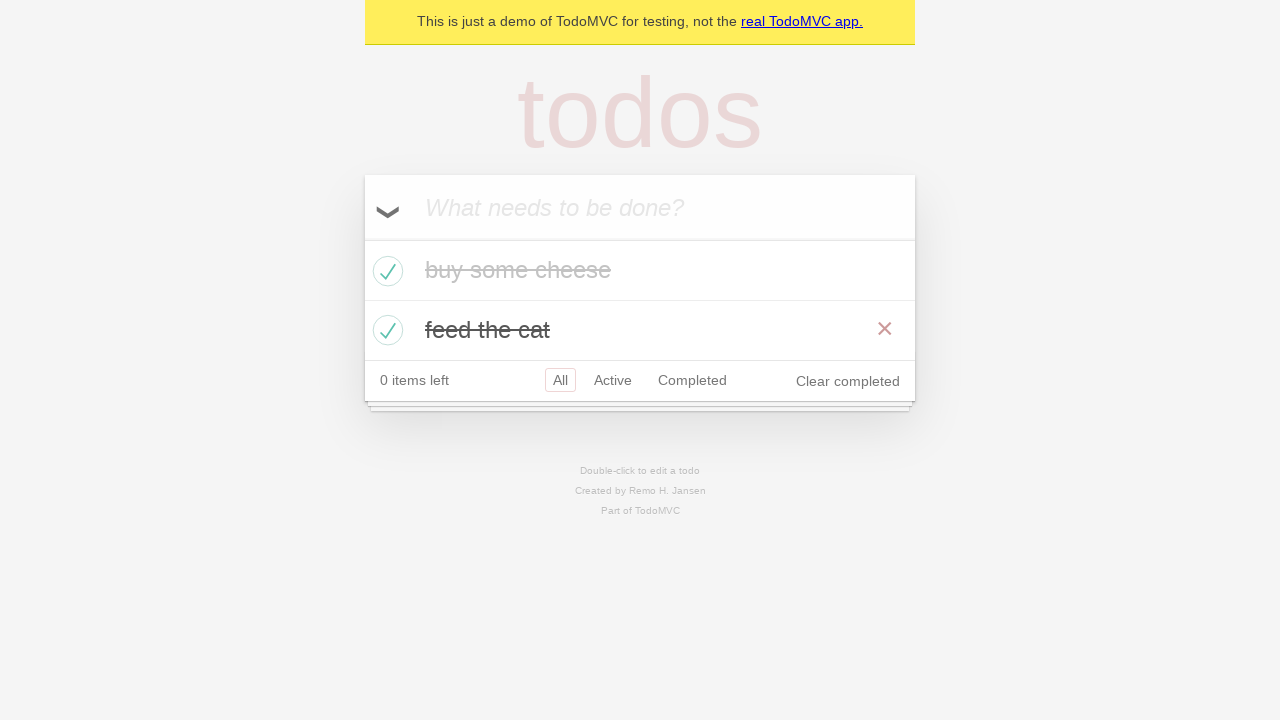

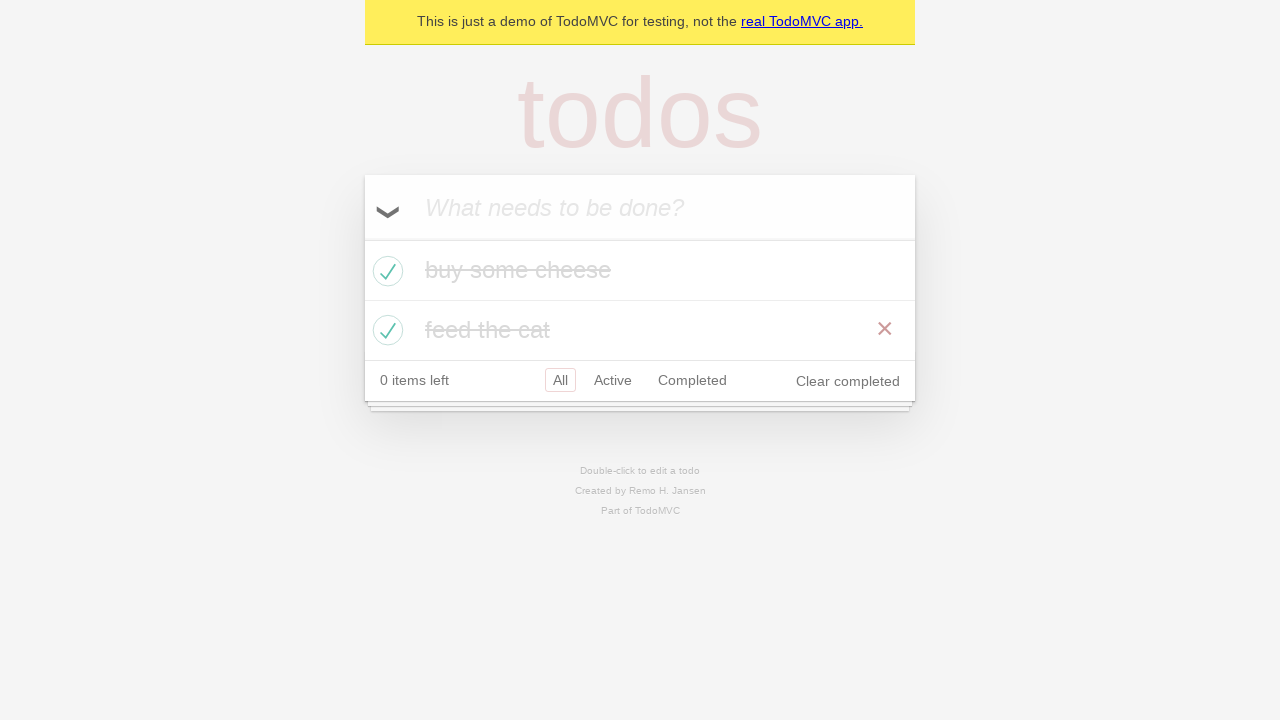